Tests handling of disabled form elements by clicking on the 'Disabled' option and then using JavaScript to interact with a disabled text field

Starting URL: https://demoapps.qspiders.com/ui?scenario=1

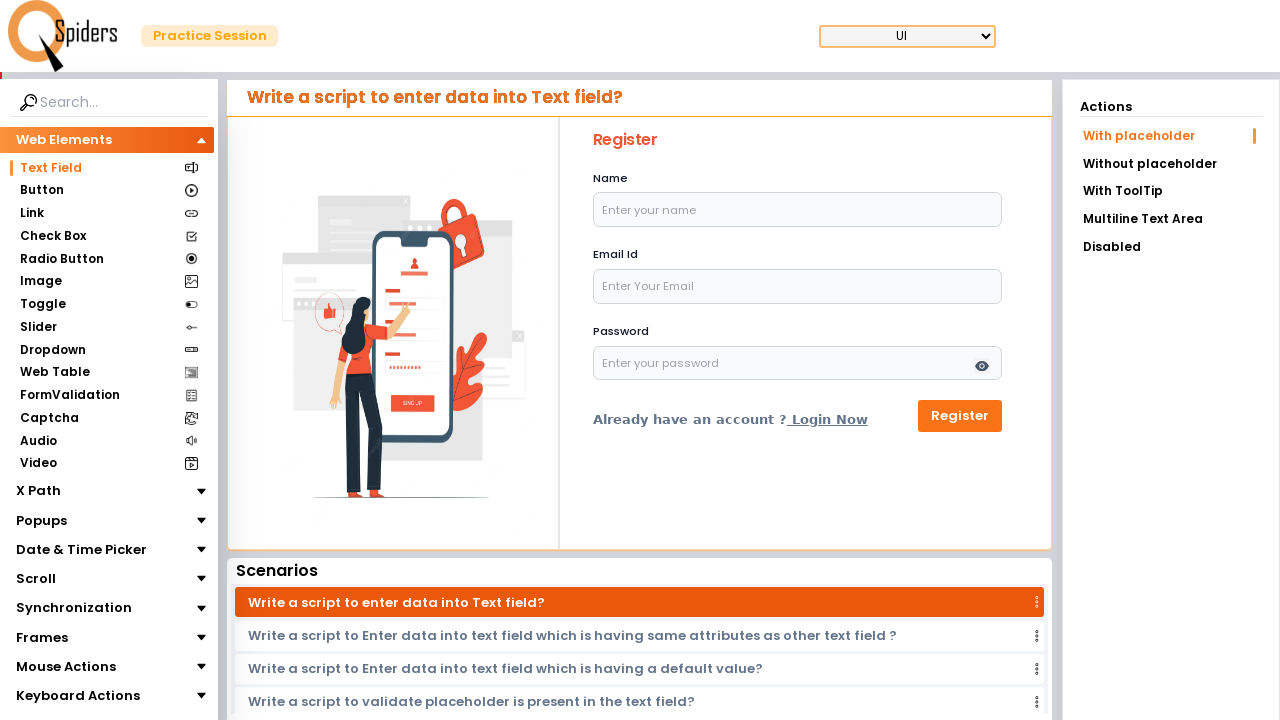

Clicked on the 'Disabled' option at (1171, 247) on xpath=//li[text()='Disabled']
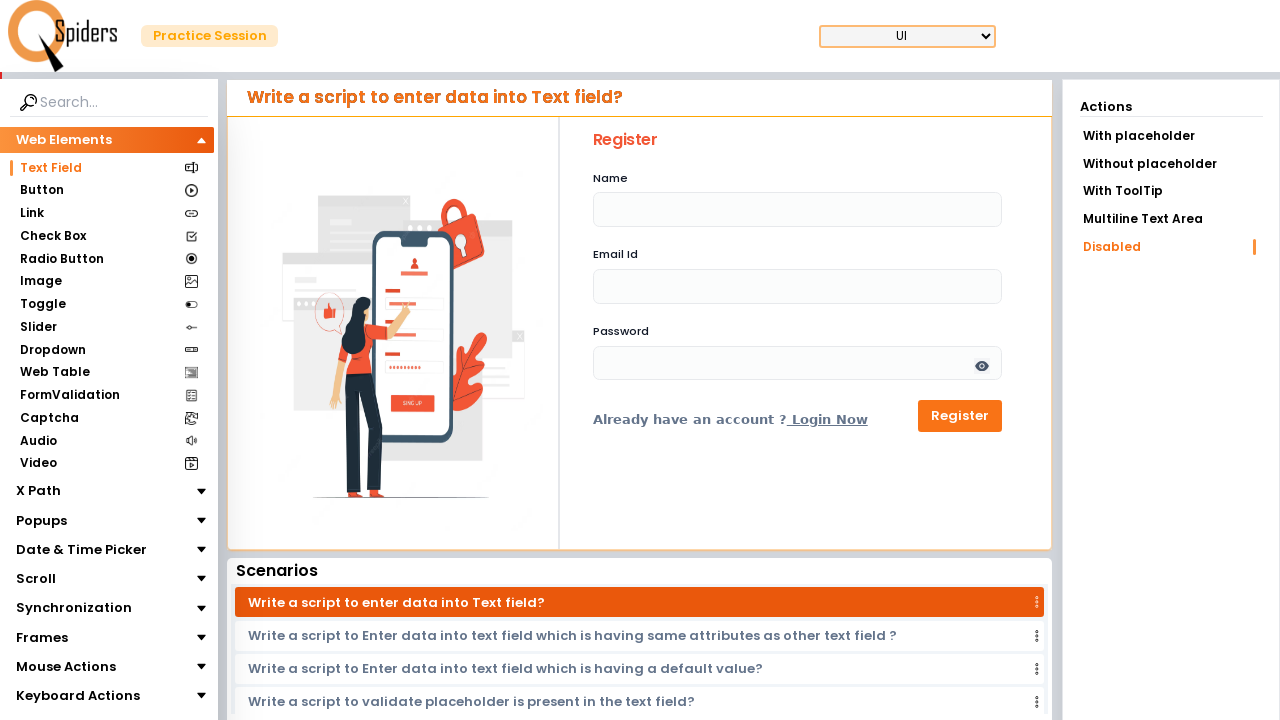

Disabled text field element loaded
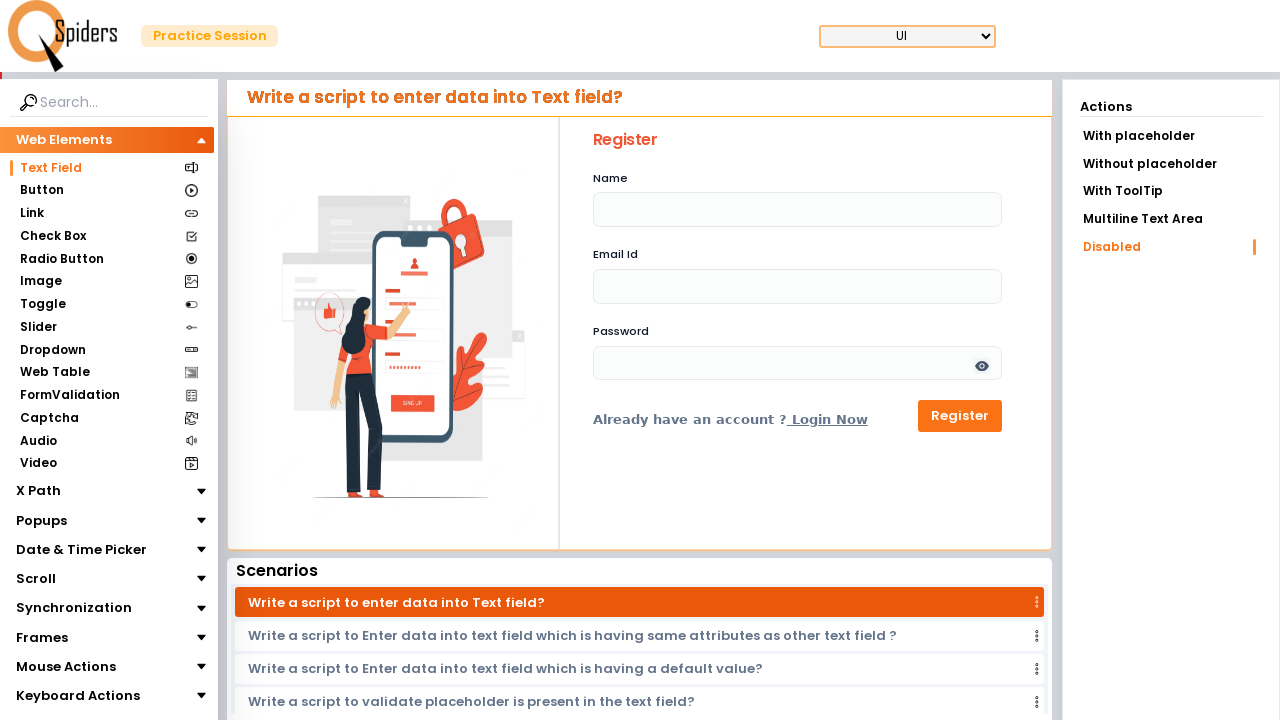

Set value 'admin' in disabled text field using JavaScript
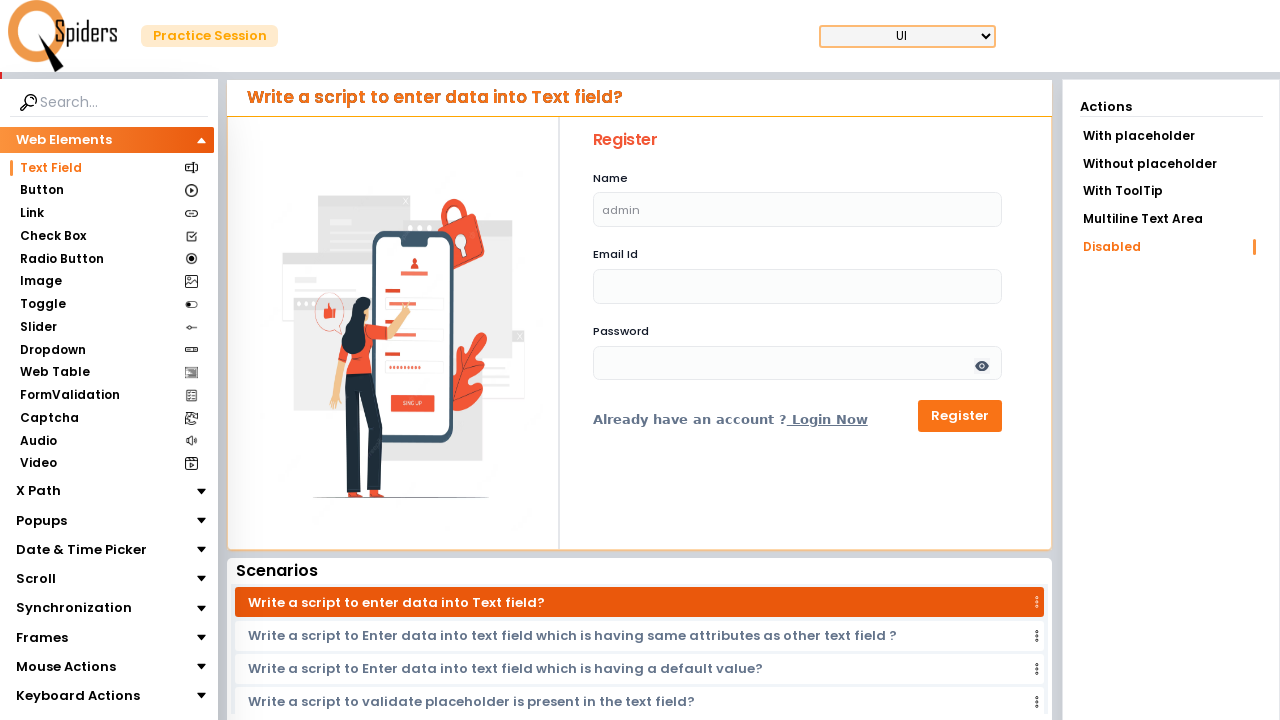

Located the disabled text field element
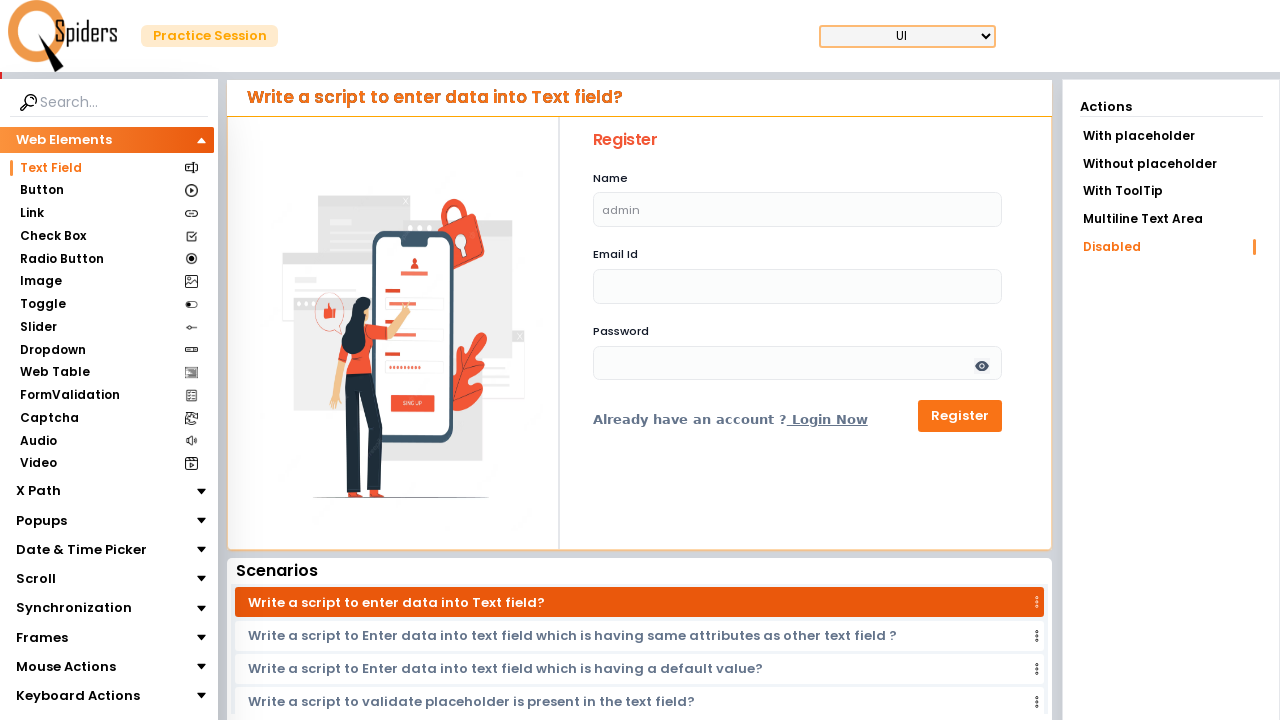

Cleared the disabled text field using JavaScript
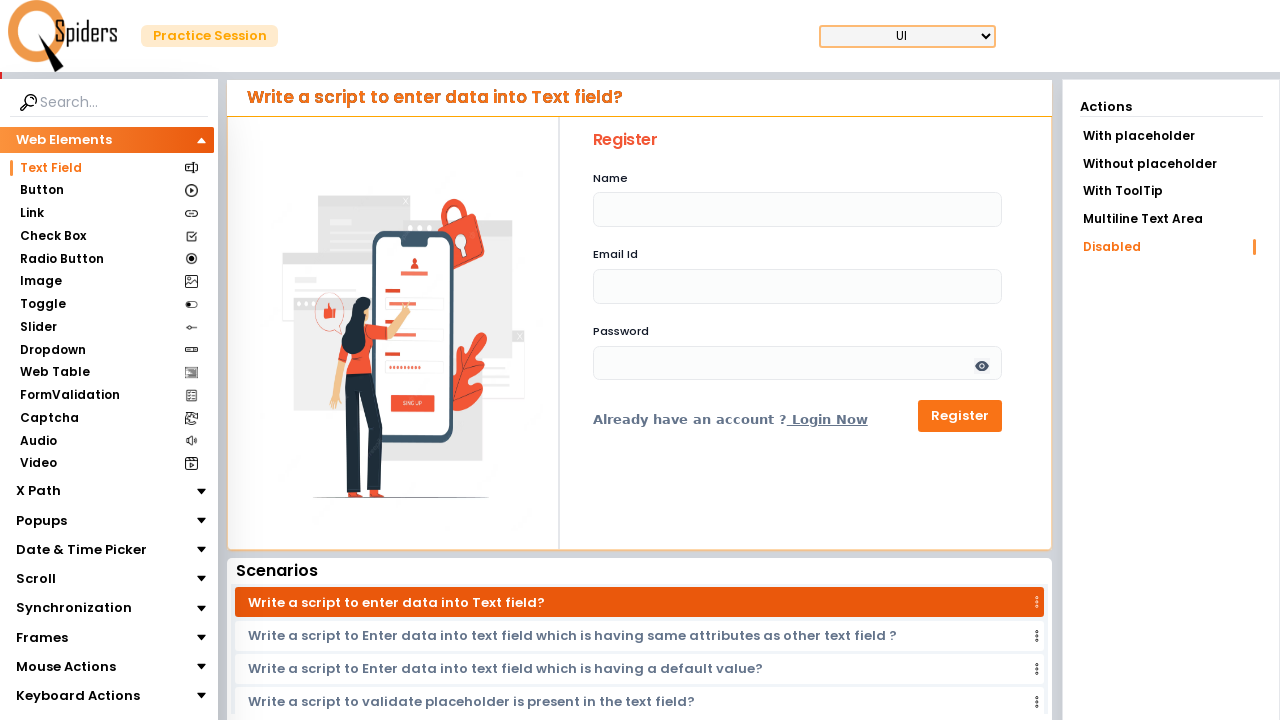

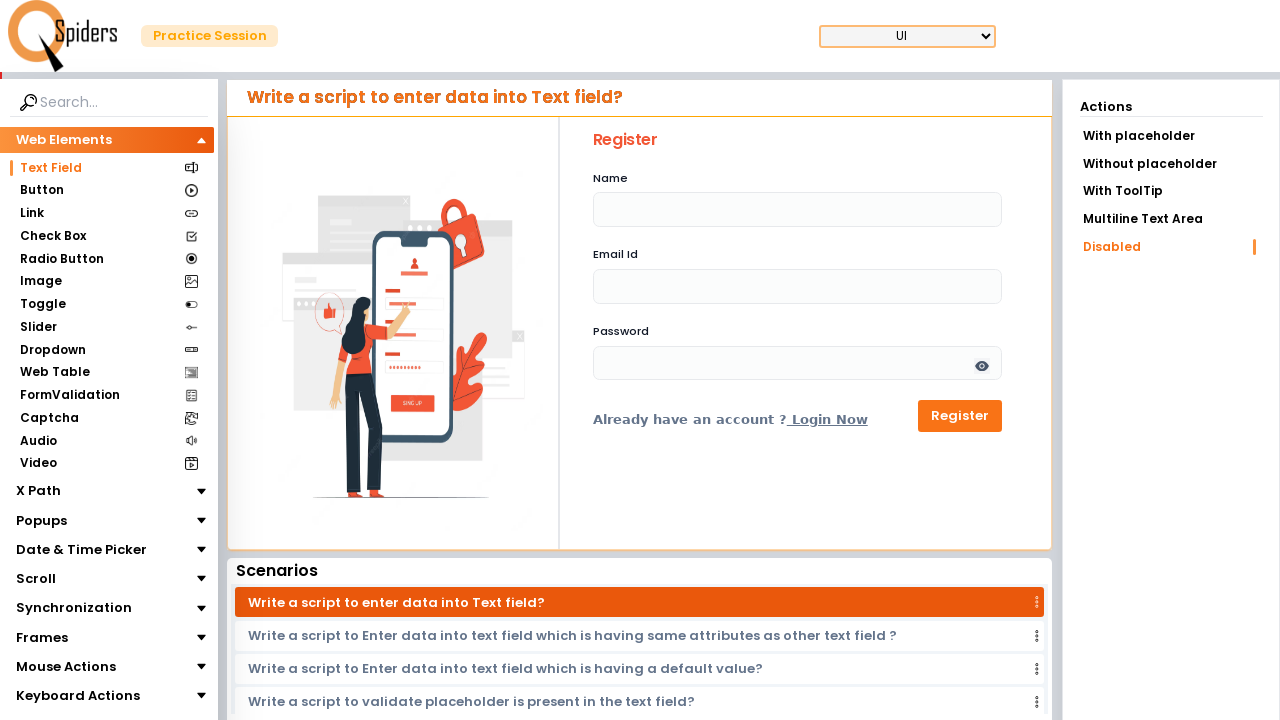